Tests opting out of A/B tests by forging an Optimizely opt-out cookie on the target page, then refreshing to verify the opt-out is effective.

Starting URL: http://the-internet.herokuapp.com/abtest

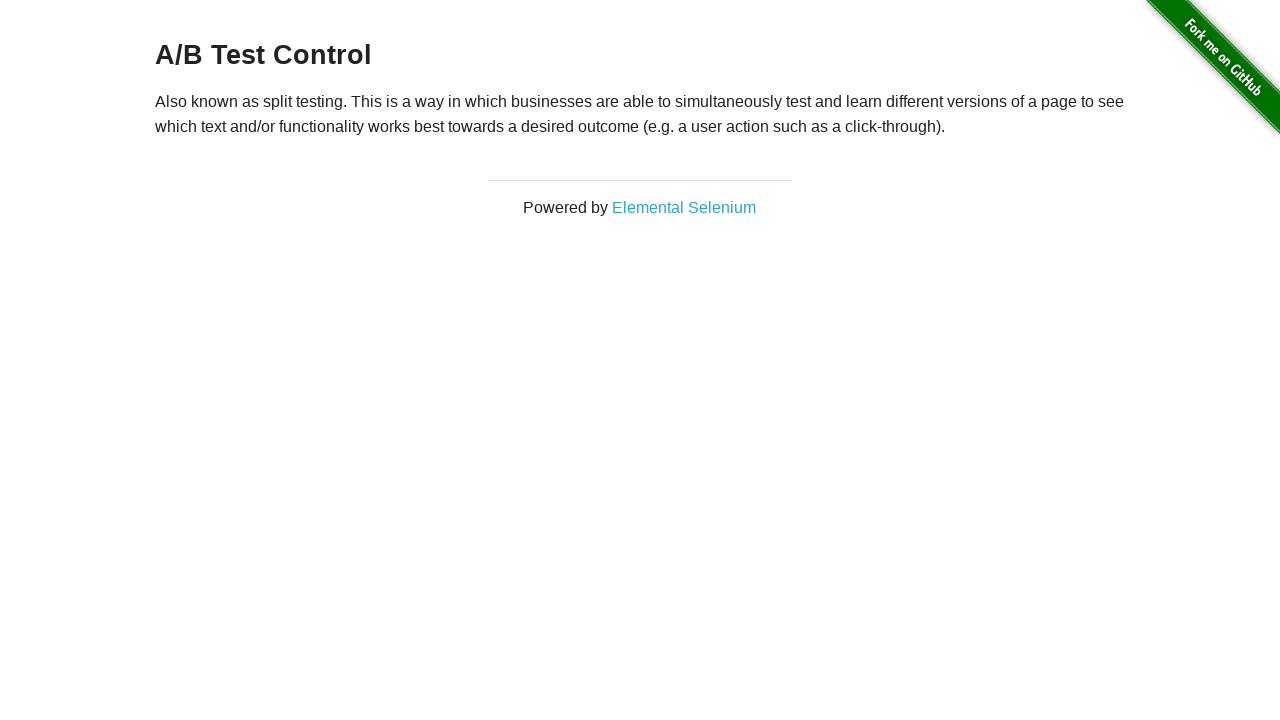

Located h3 heading element
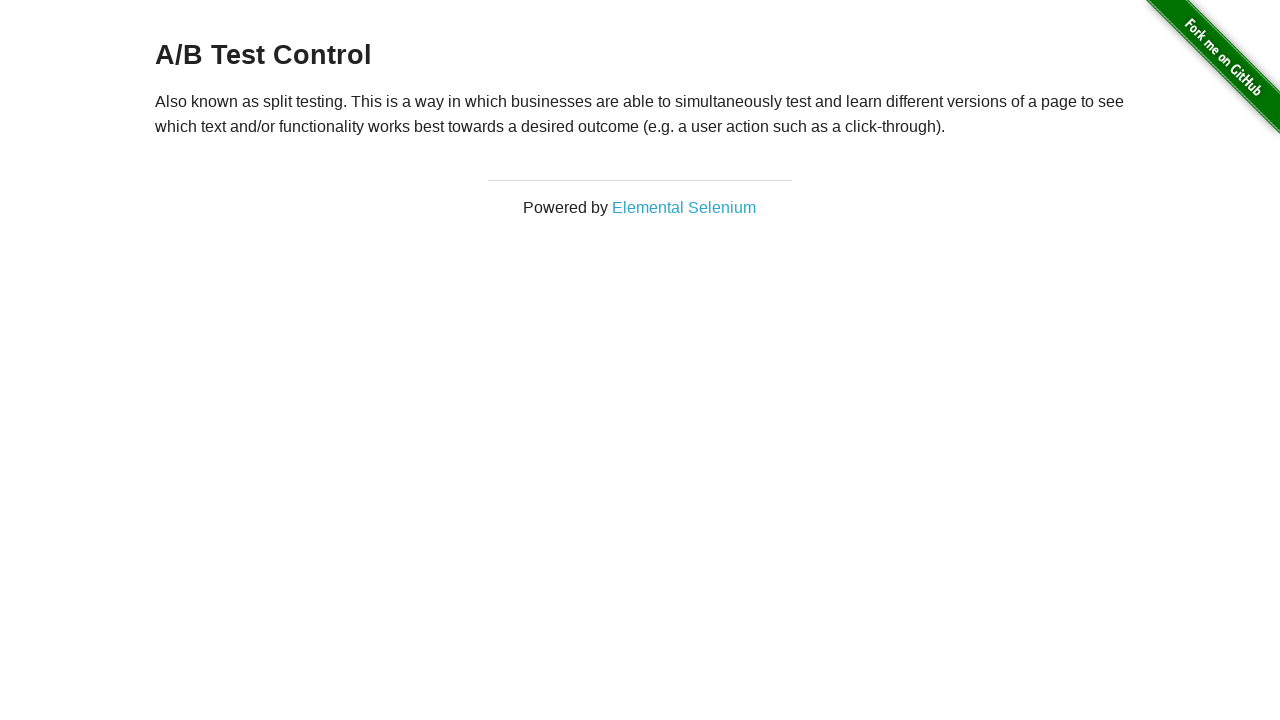

Retrieved heading text content
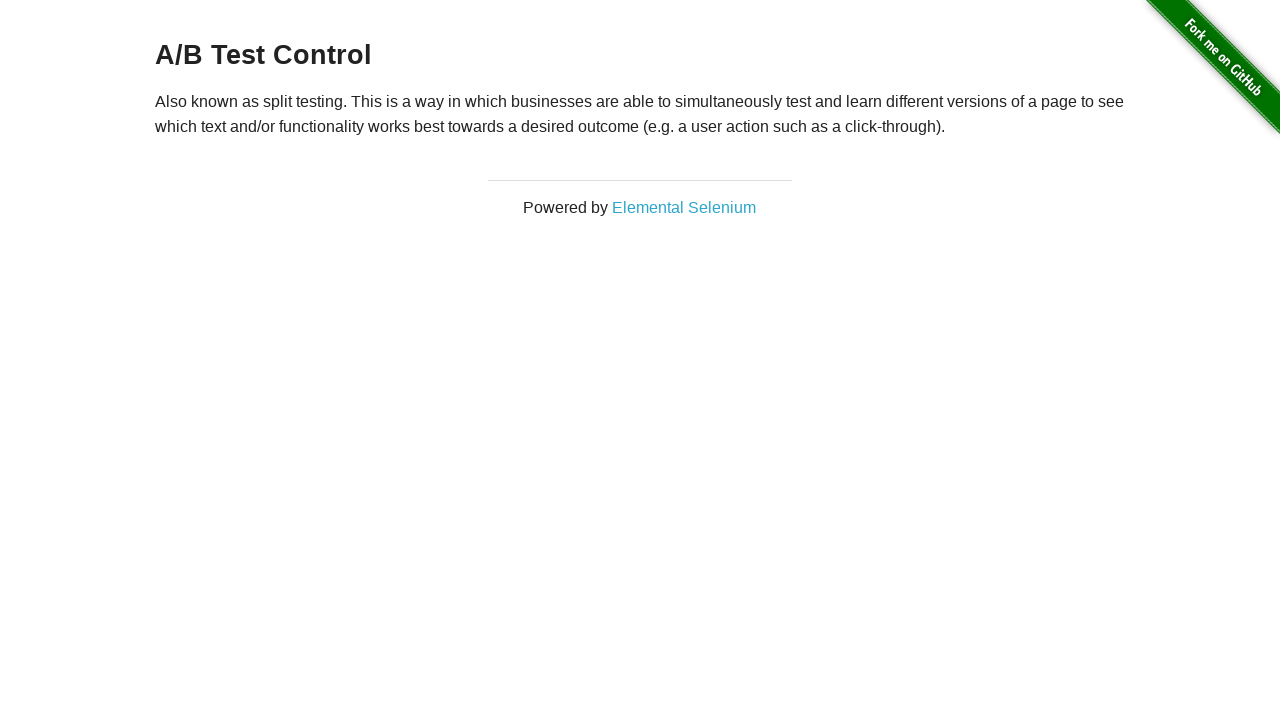

Verified initial A/B test group assignment
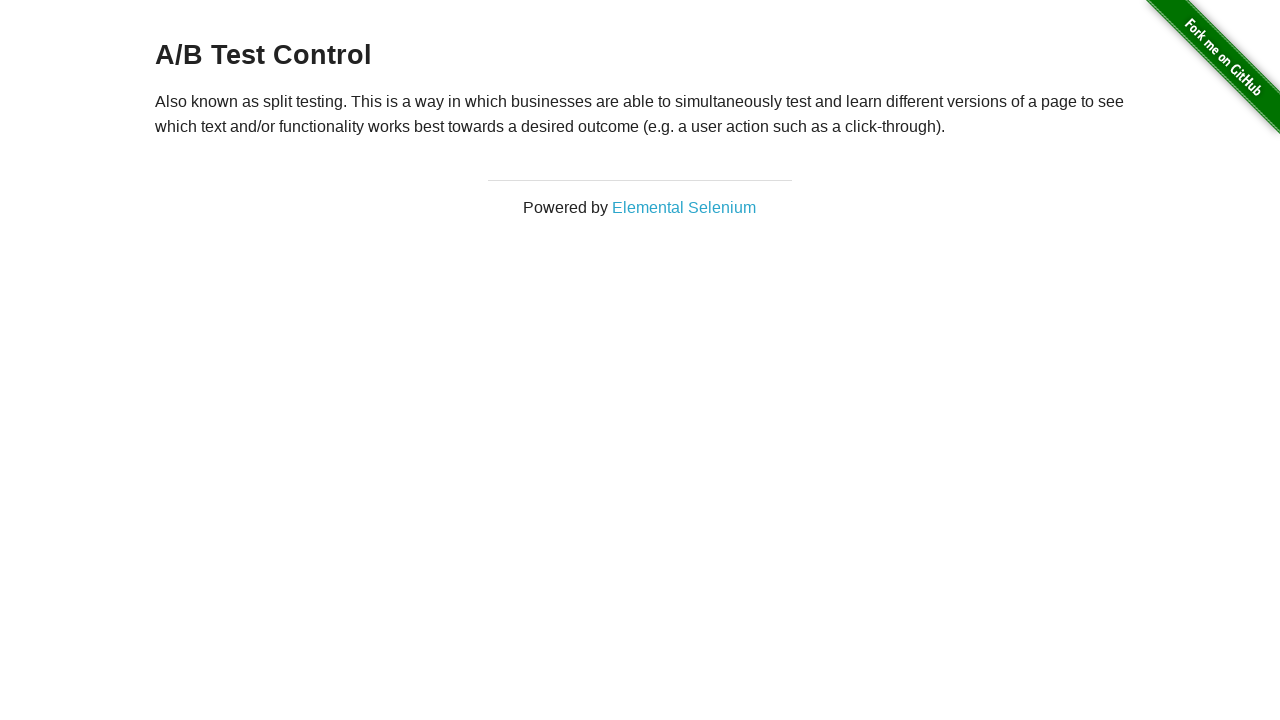

Added Optimizely opt-out cookie to context
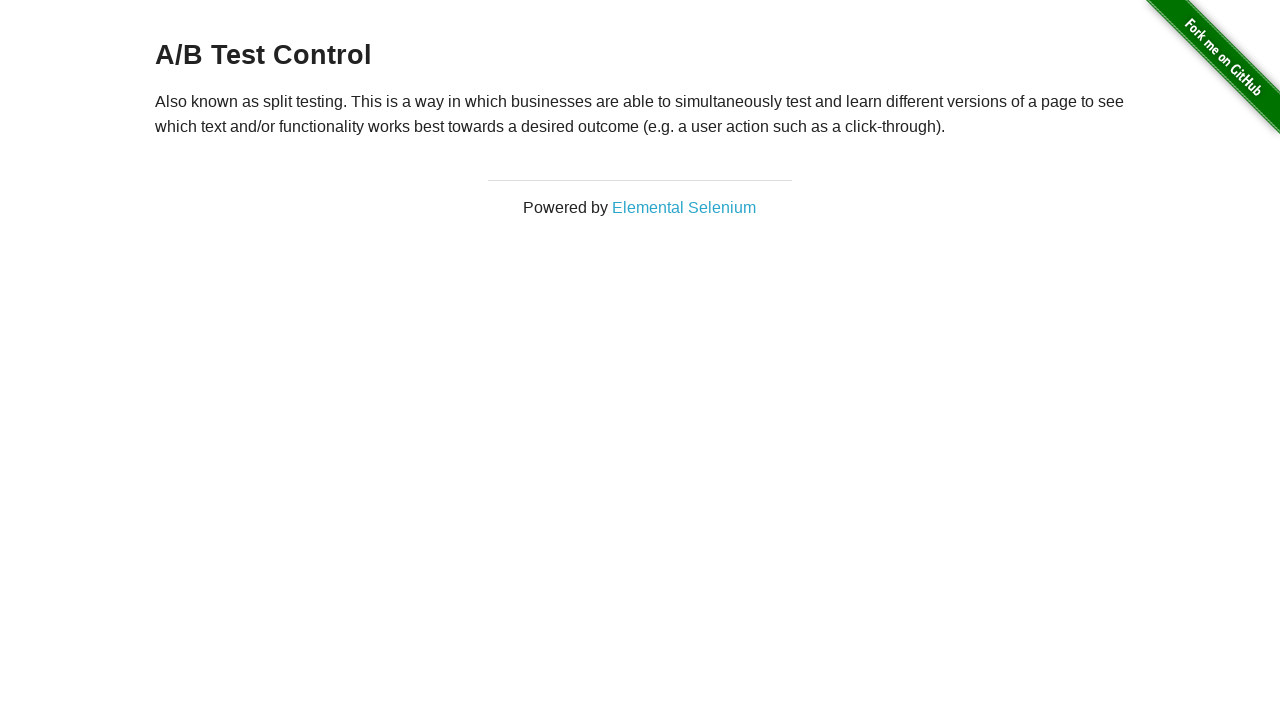

Reloaded page to apply opt-out cookie
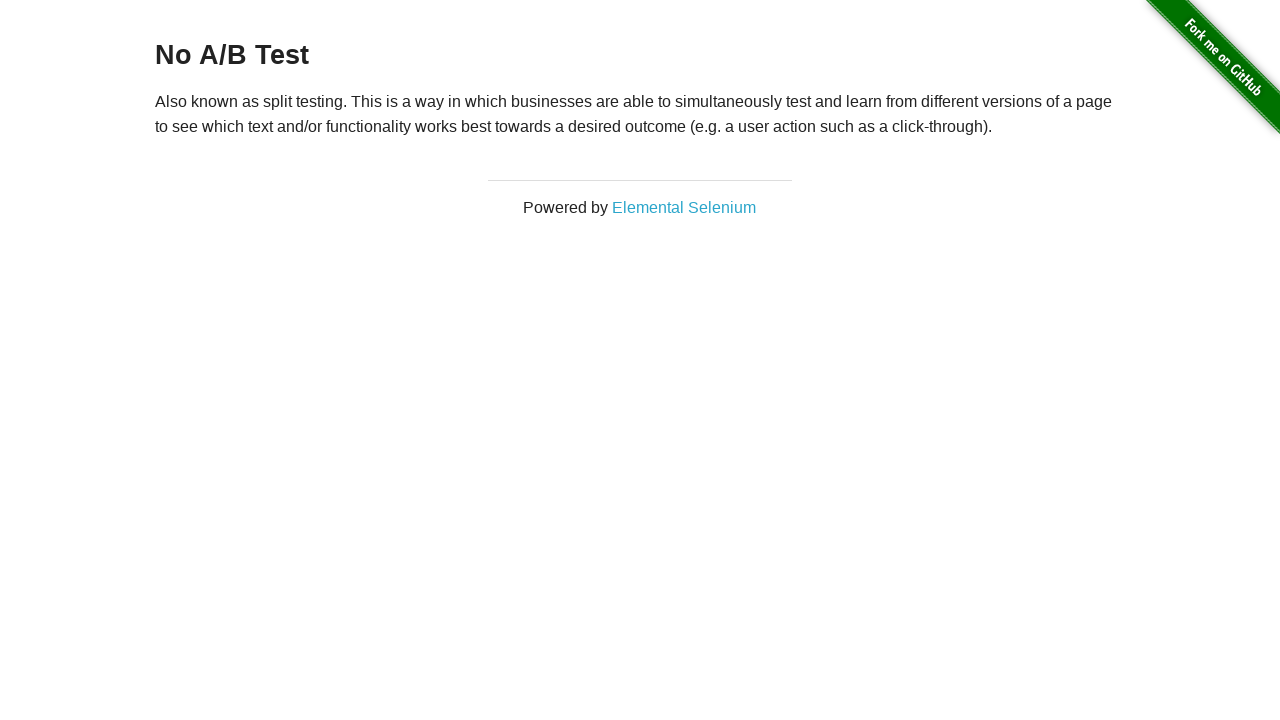

Retrieved heading text after page reload
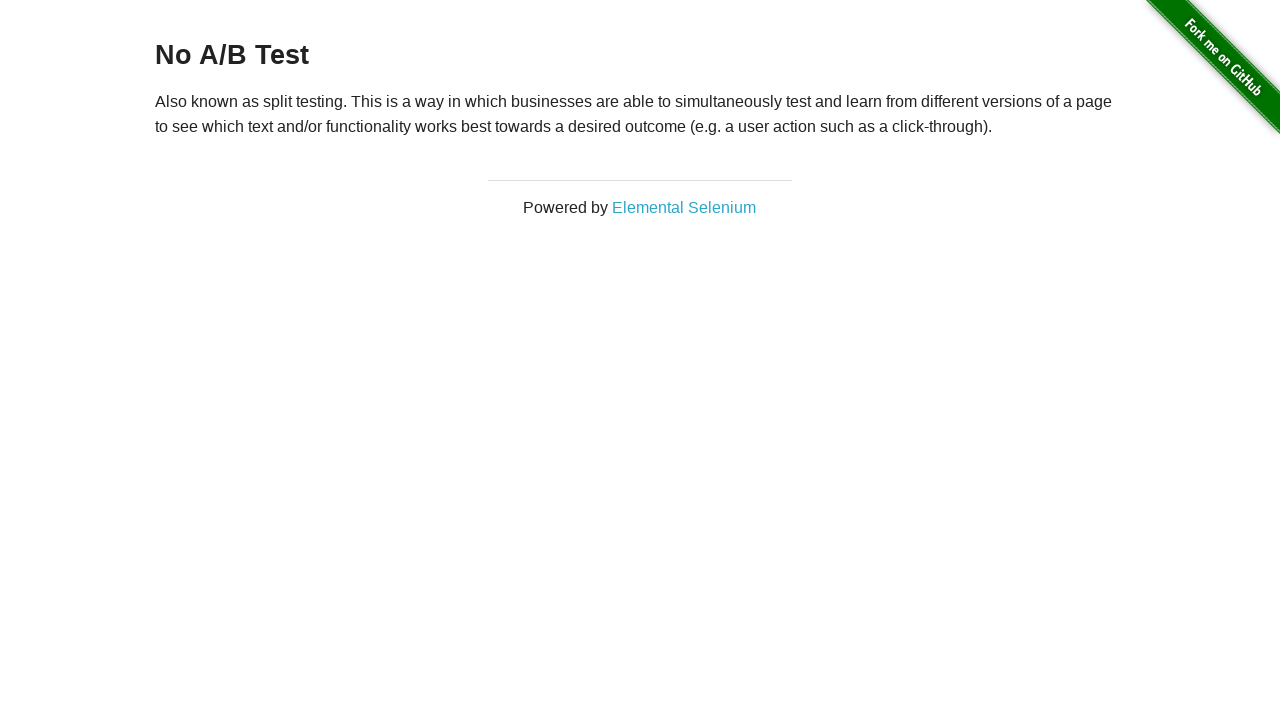

Verified opt-out cookie is effective - no A/B test displayed
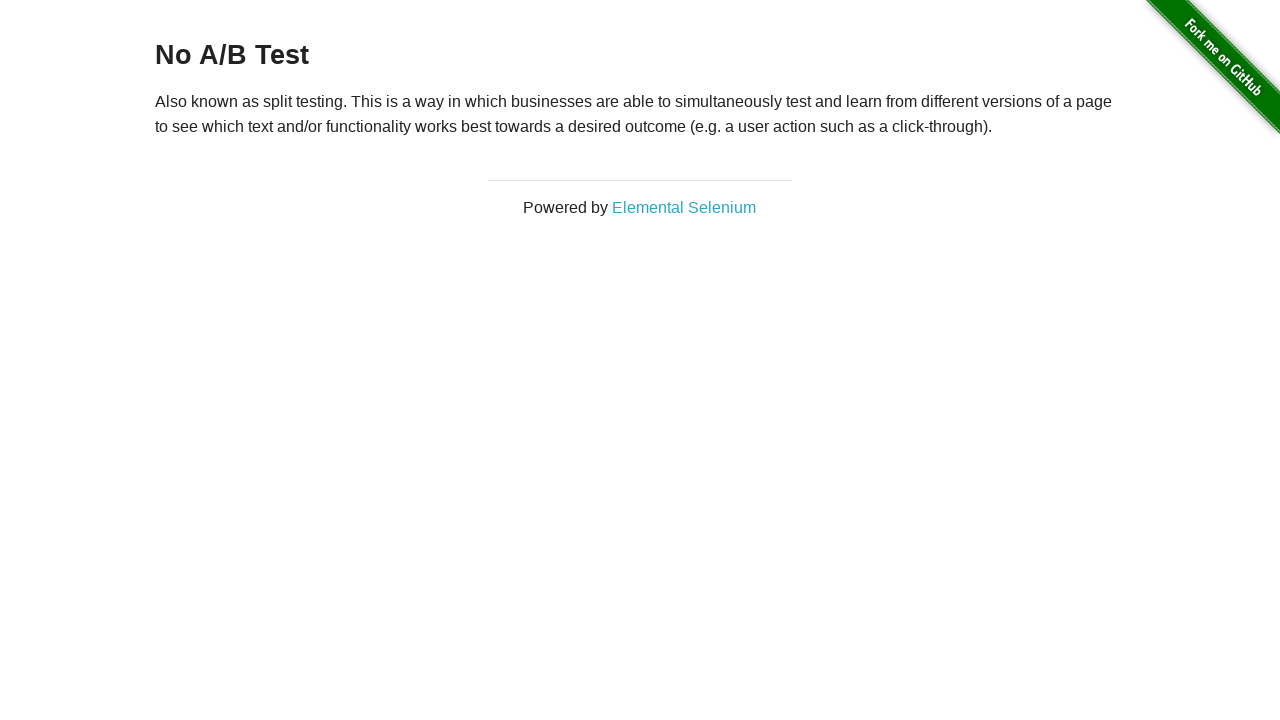

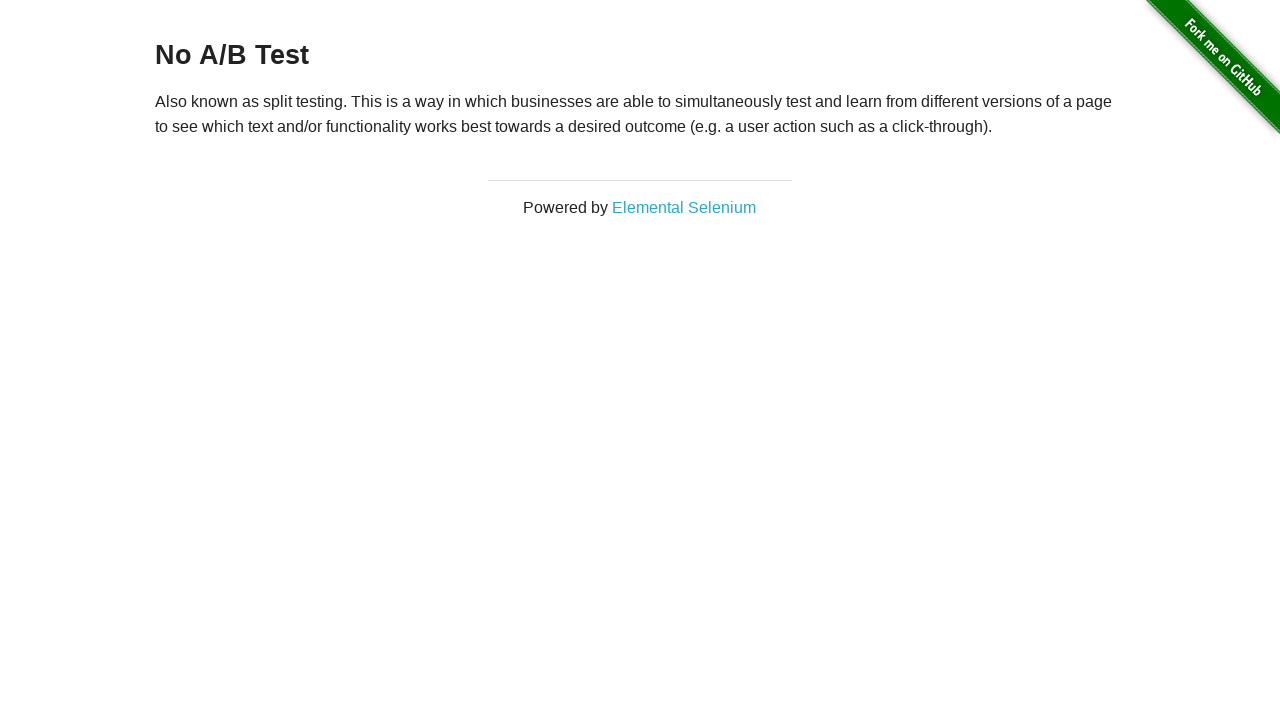